Tests registration form validation with password that is too short (less than 6 characters)

Starting URL: https://alada.vn/tai-khoan/dang-ky.html

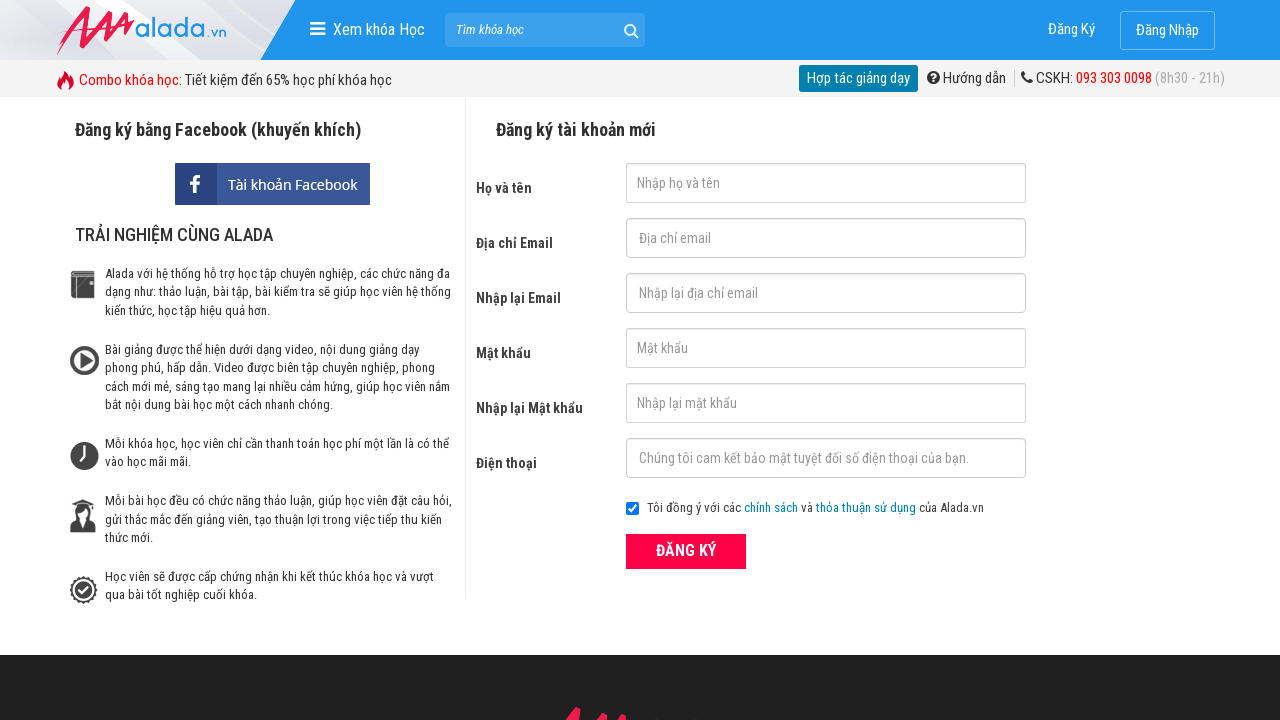

Filled first name field with 'Nguyễn Văn A' on #txtFirstname
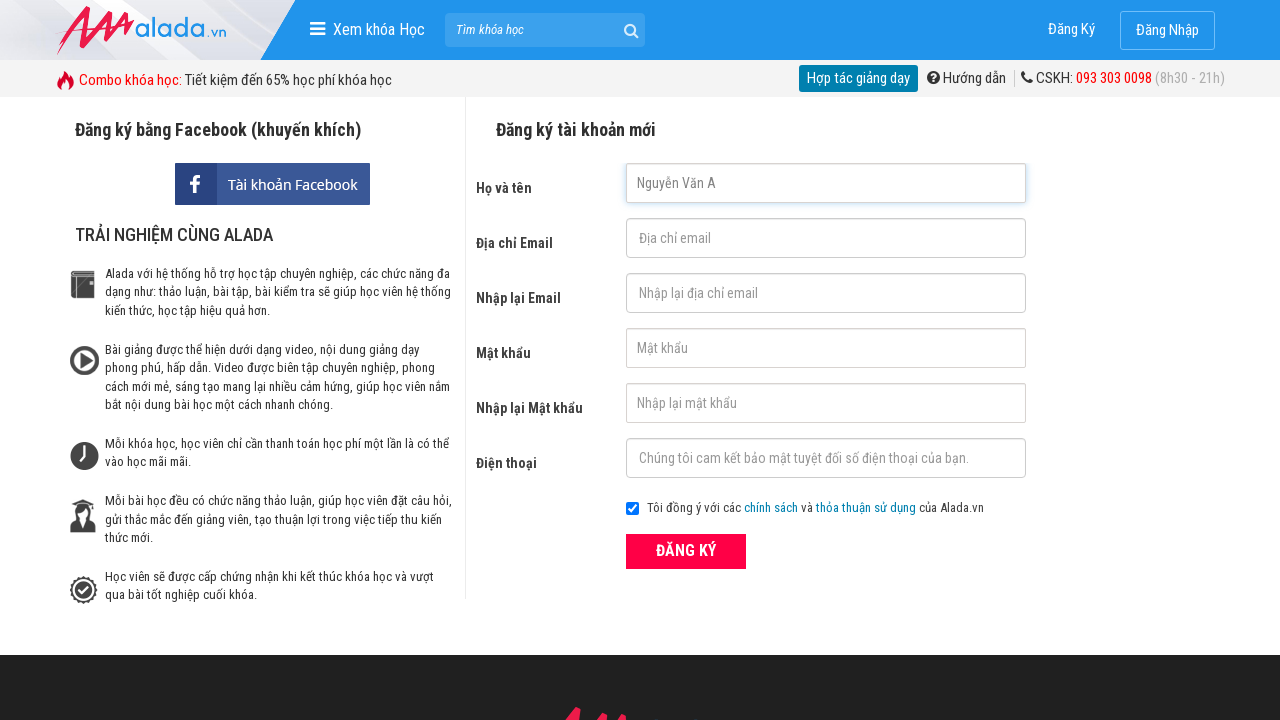

Filled email field with 'nguyenhuyen@anh' on #txtEmail
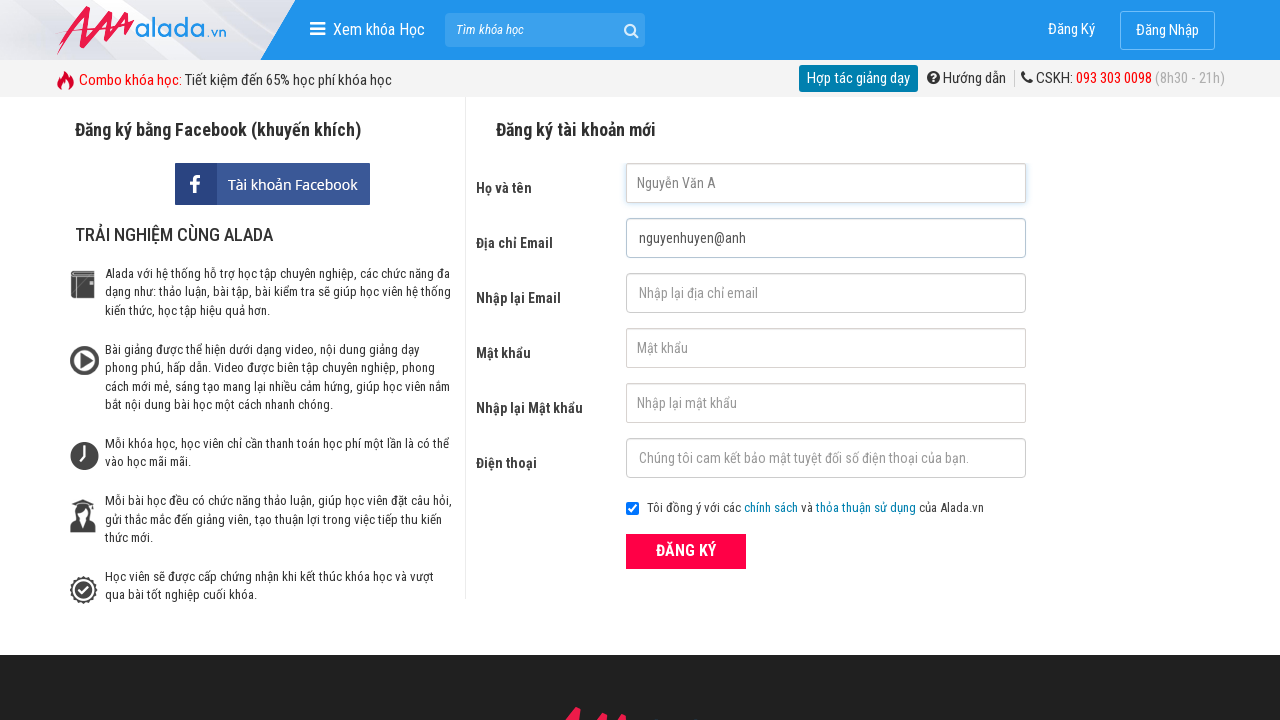

Filled confirm email field with 'nguyenhuyen@anh' on #txtCEmail
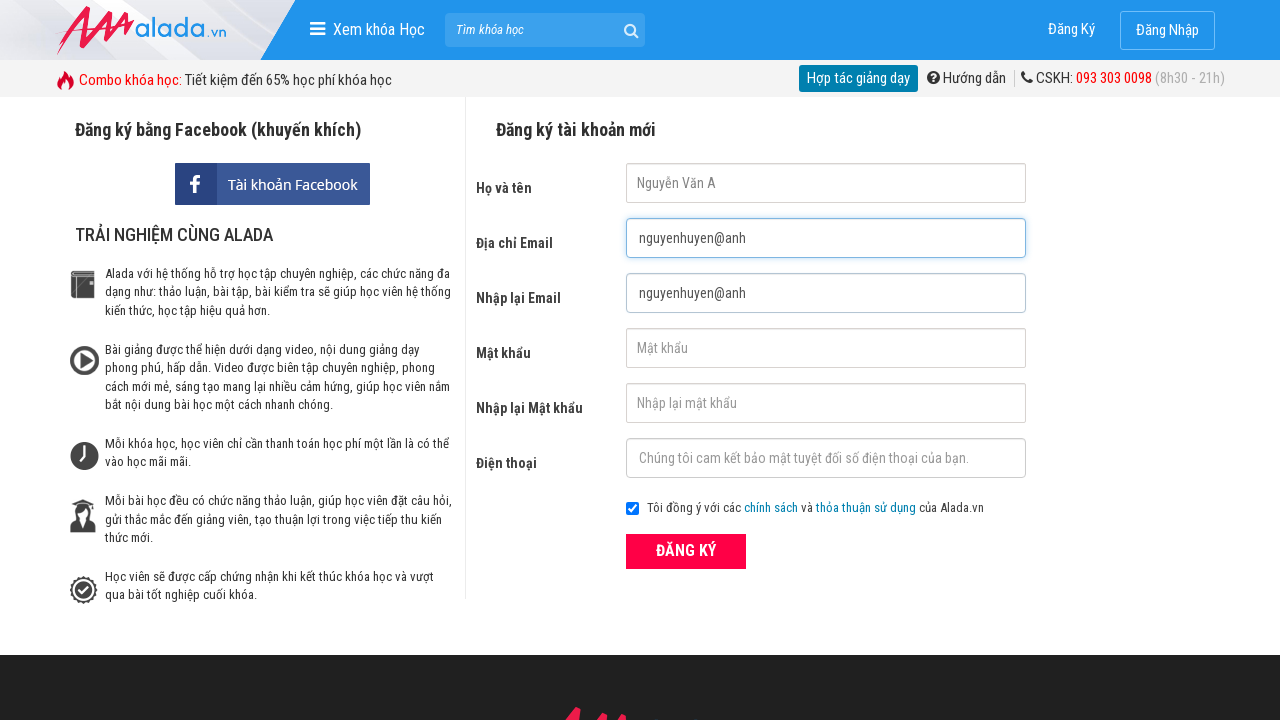

Filled password field with '@vn' (short password with 3 characters) on #txtPassword
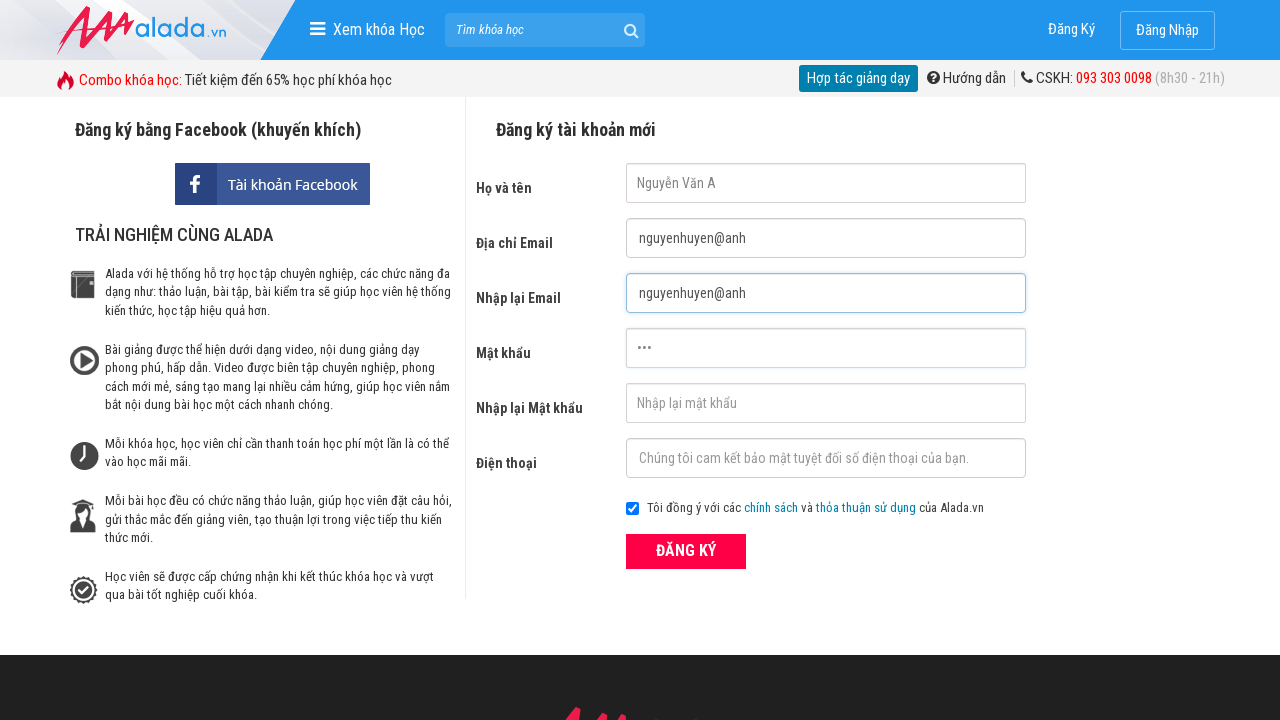

Filled confirm password field with '@vn' on #txtCPassword
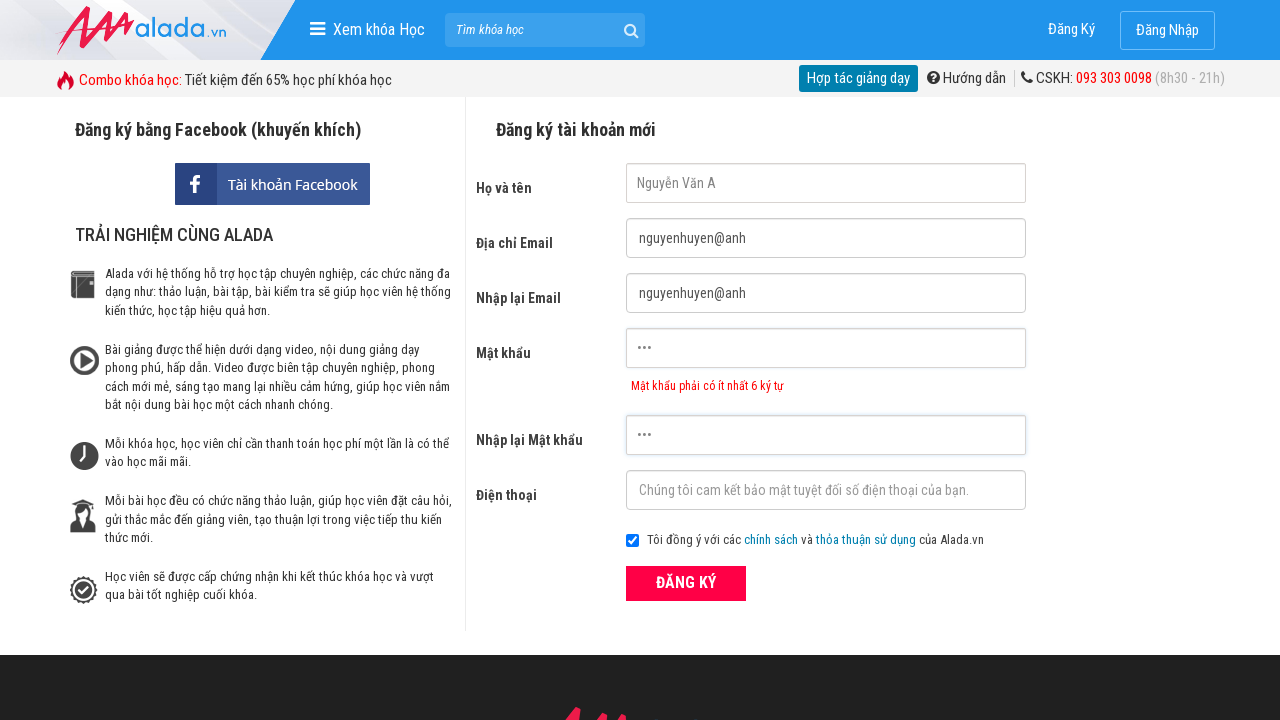

Filled phone field with '0912345678' on #txtPhone
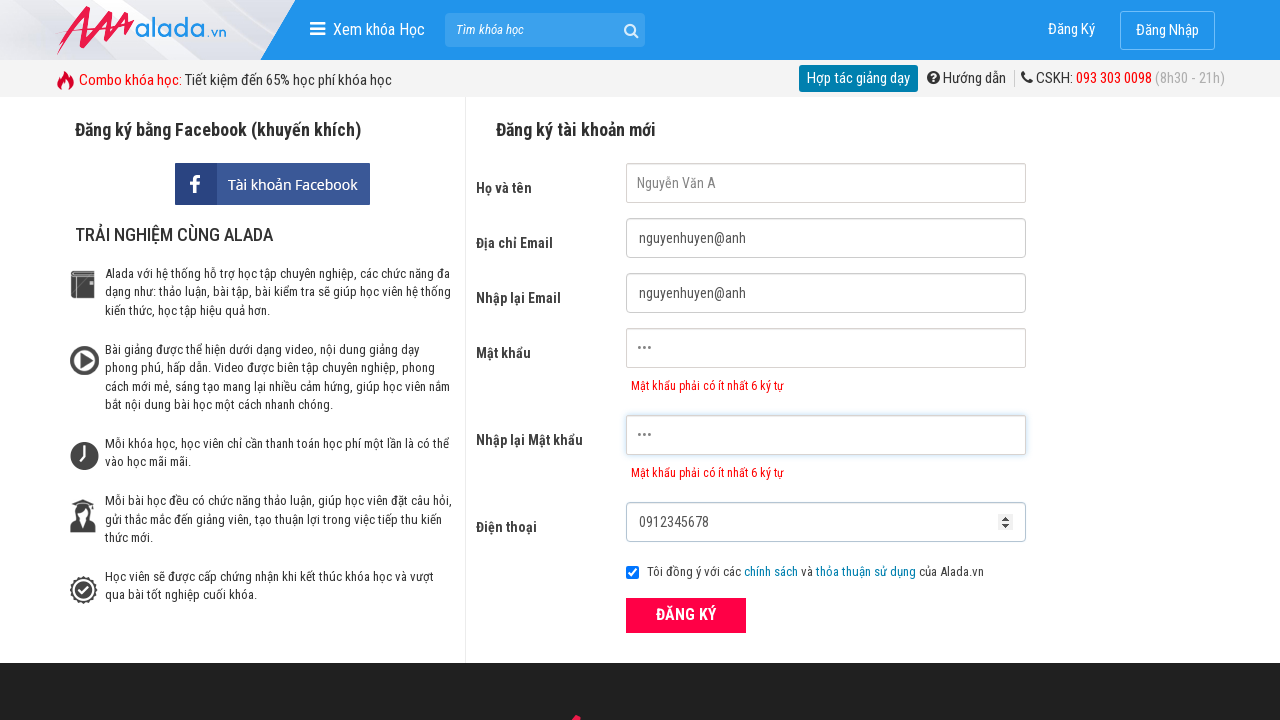

Clicked ĐĂNG KÝ (Register) button at (686, 615) on xpath=//div[@class='form frmRegister']//button[text()='ĐĂNG KÝ']
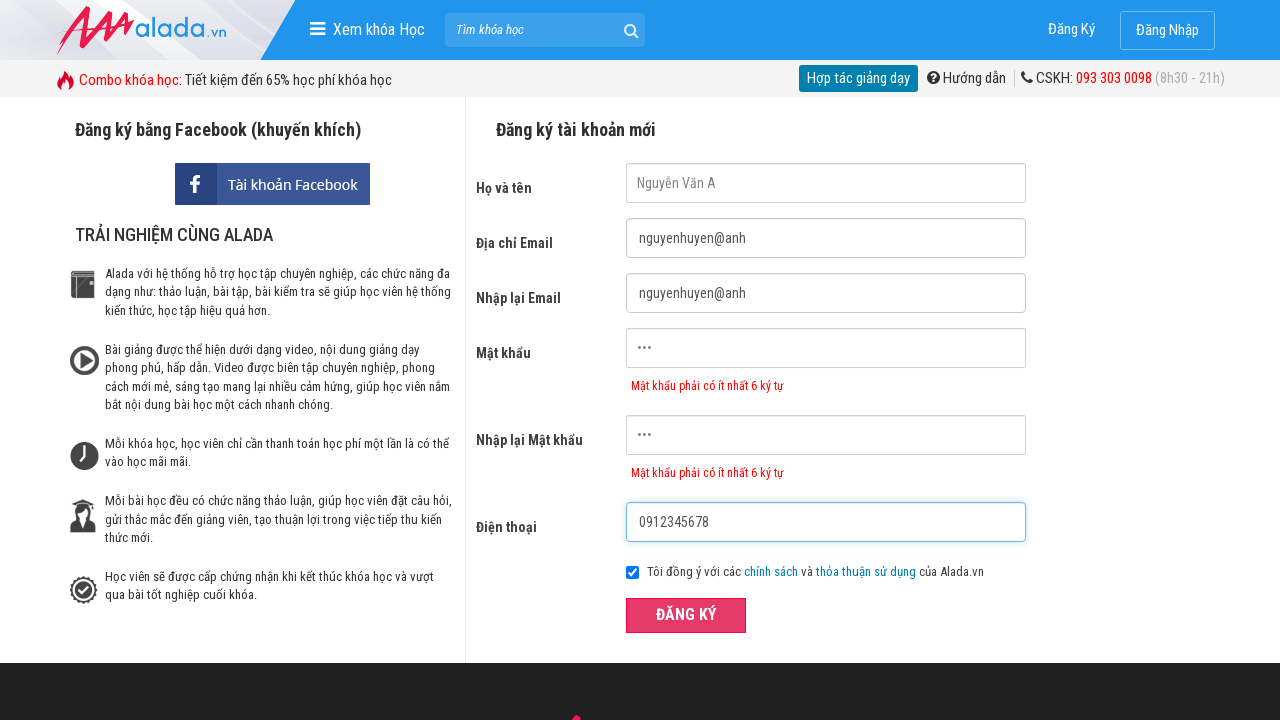

Password error message appeared
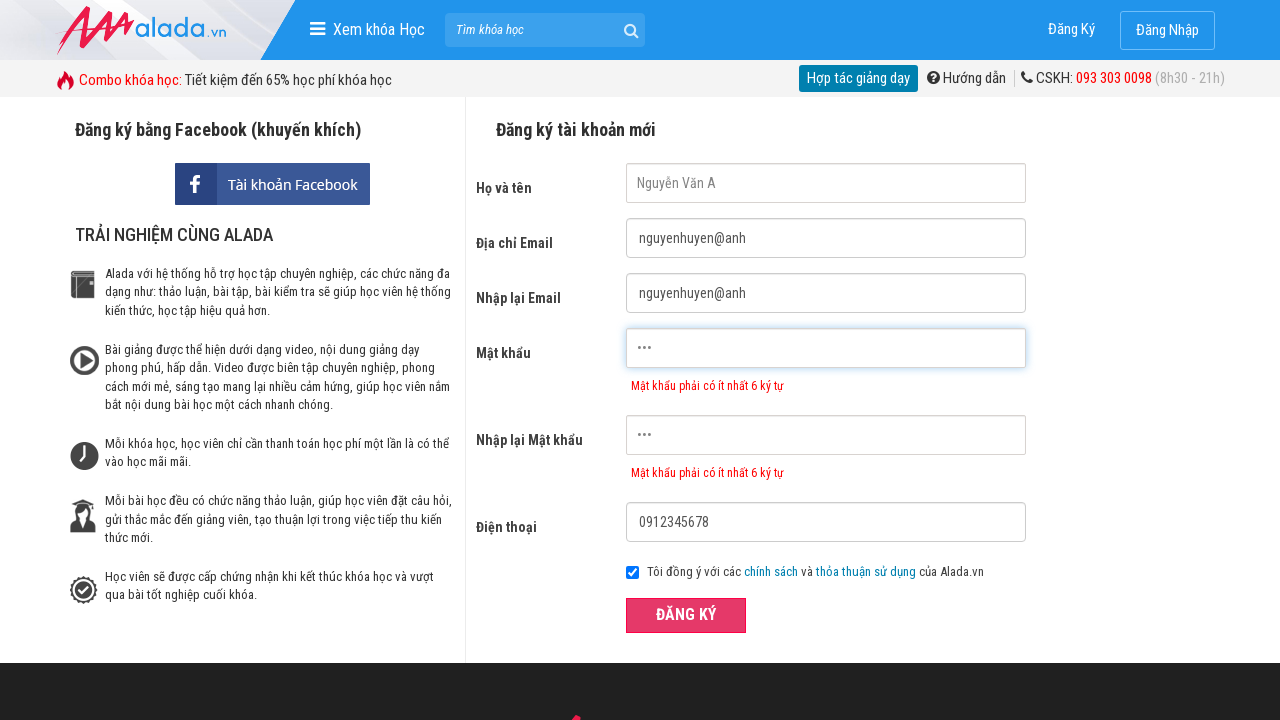

Verified password error message: 'Mật khẩu phải có ít nhất 6 ký tự'
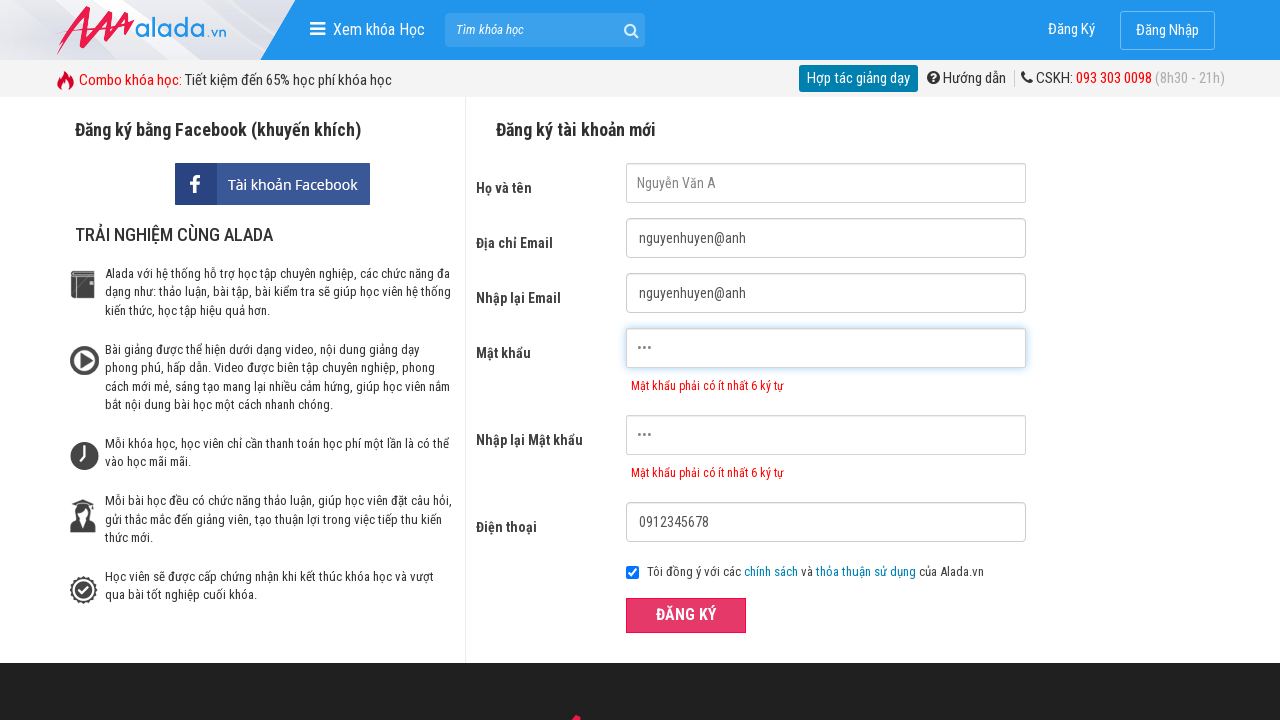

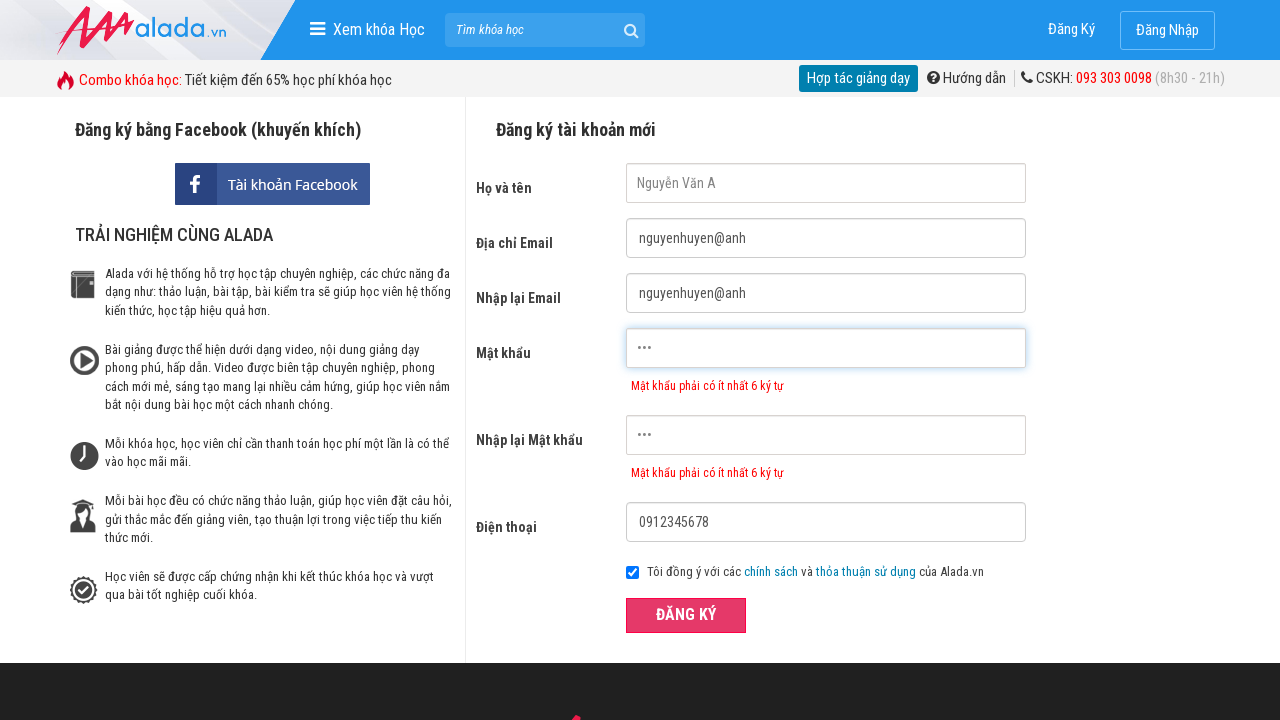